Tests a more robust approach to working with multiple windows by storing the original window handle before clicking, then finding and switching to the new window to verify titles.

Starting URL: https://the-internet.herokuapp.com/windows

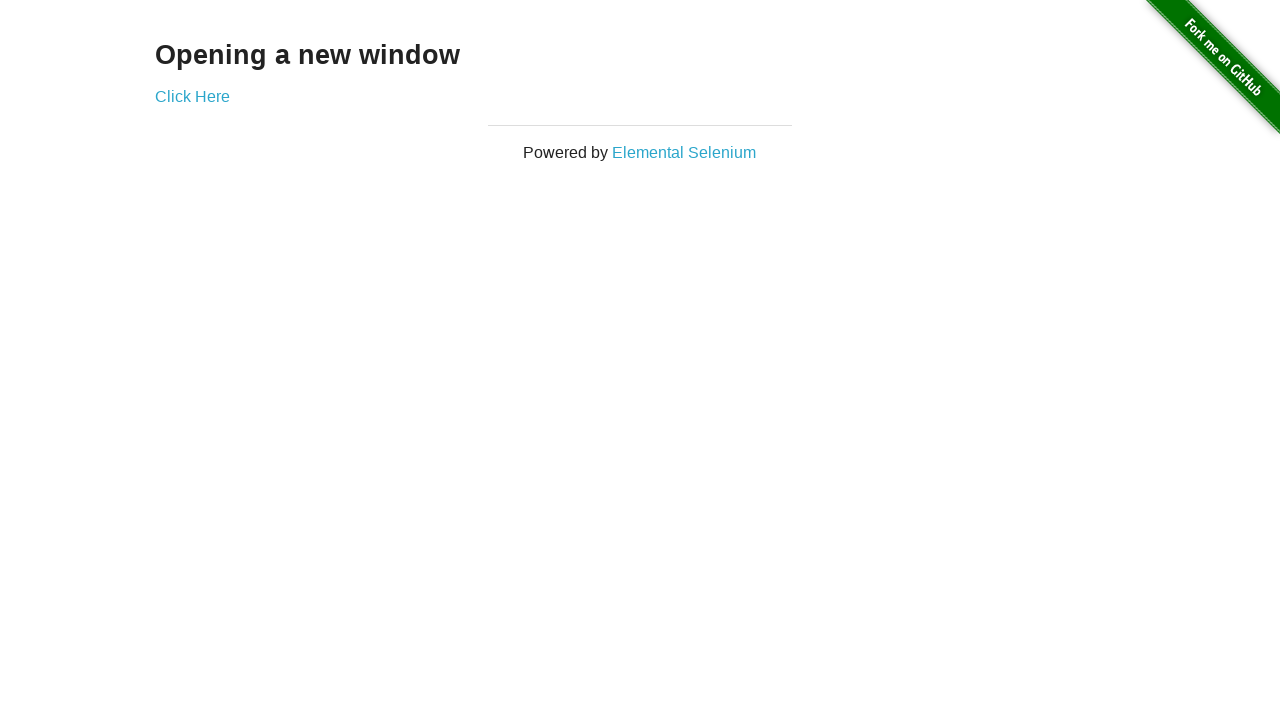

Clicked link to open new window at (192, 96) on .example a
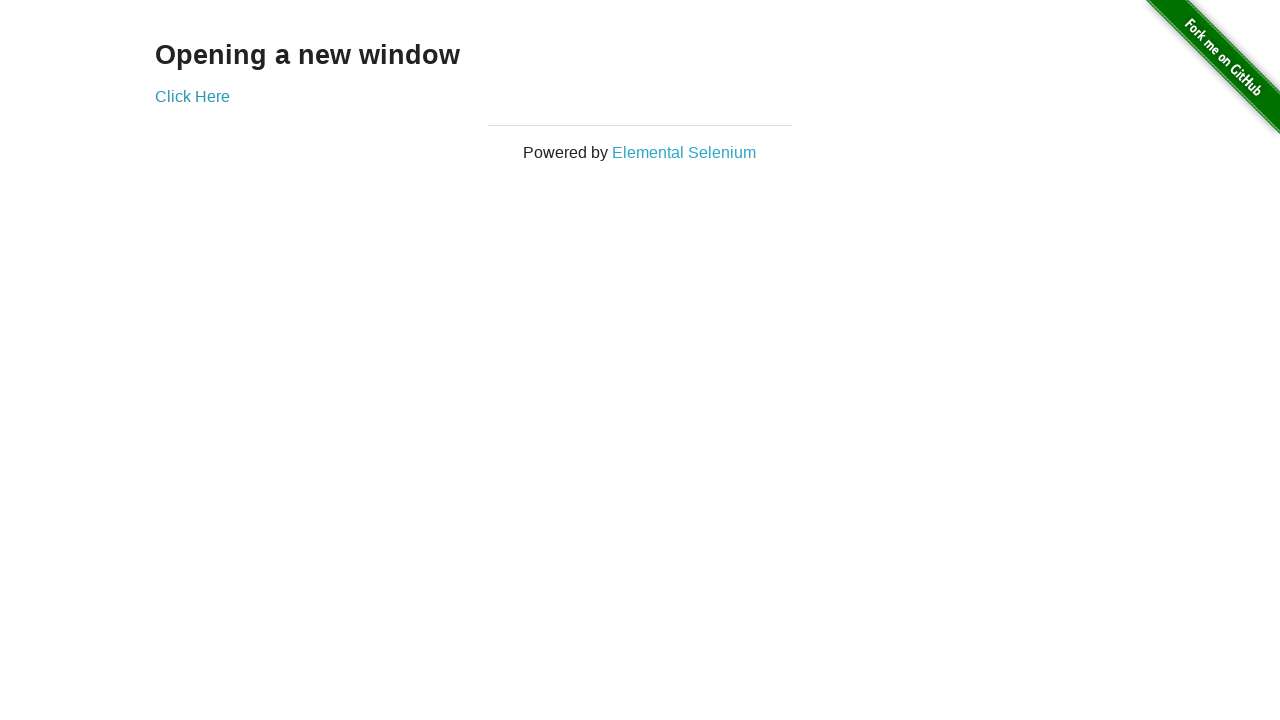

New window popup captured and stored
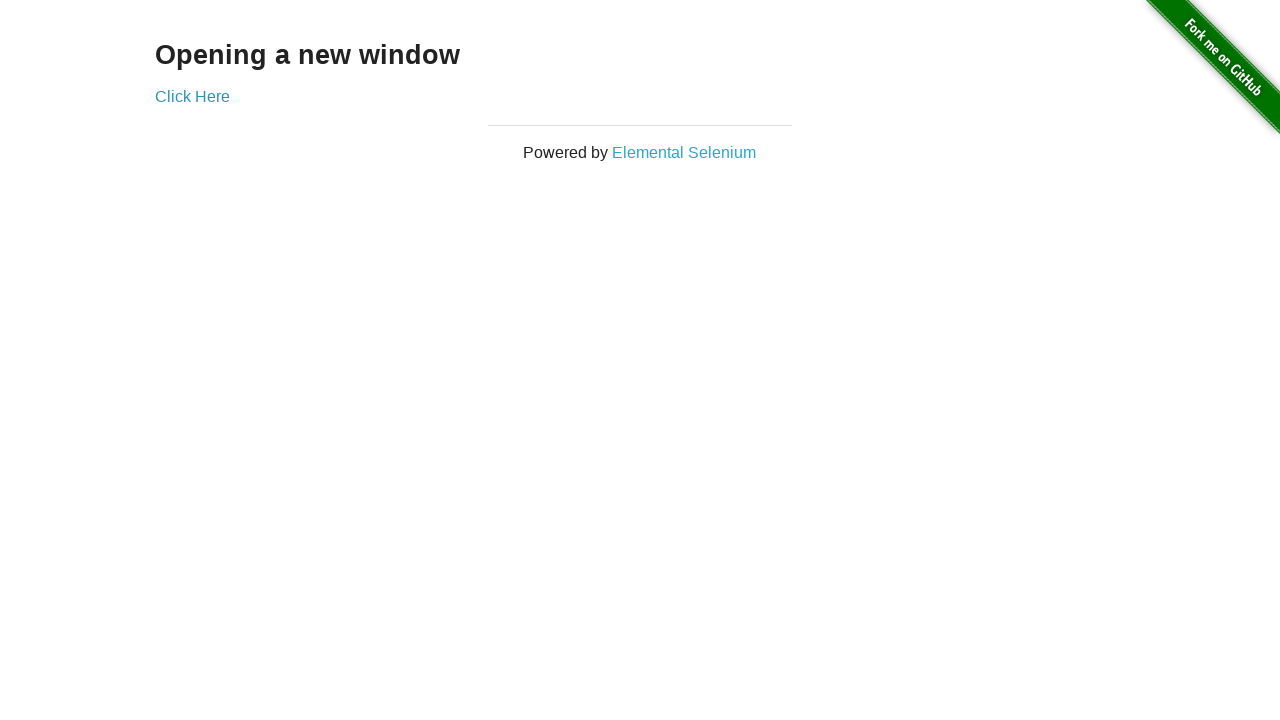

New page finished loading
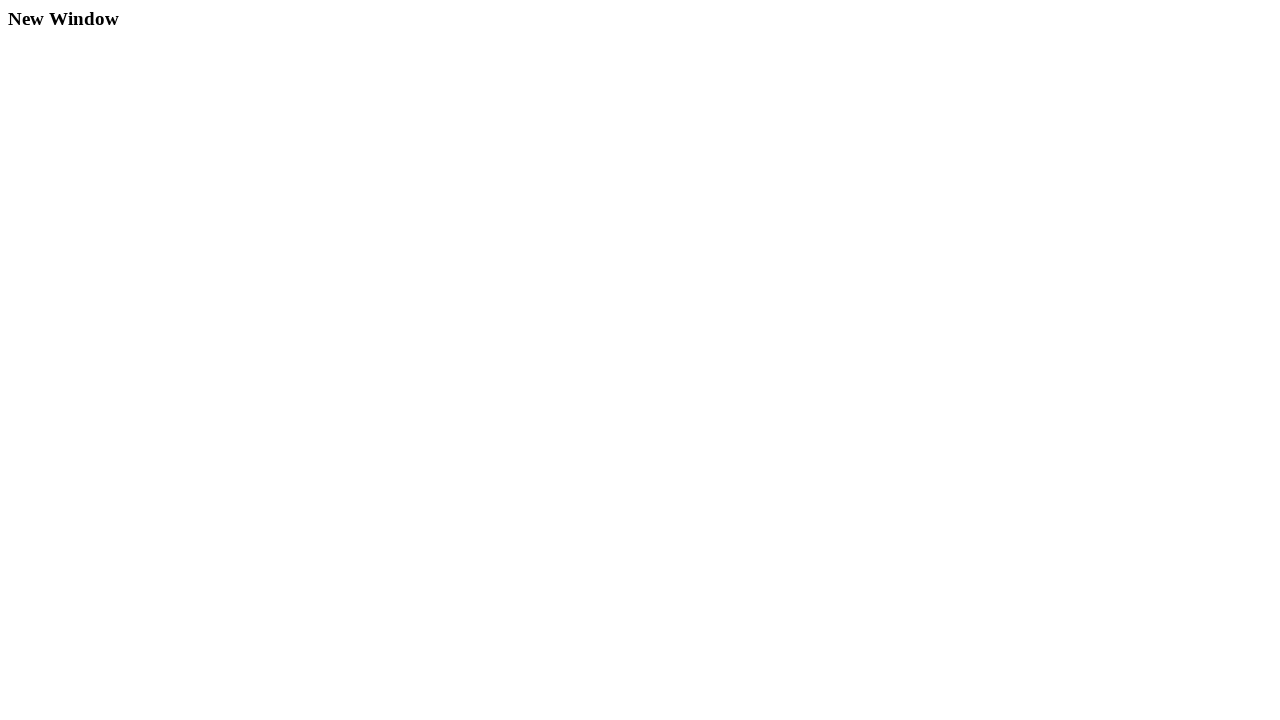

Verified original page title is 'The Internet'
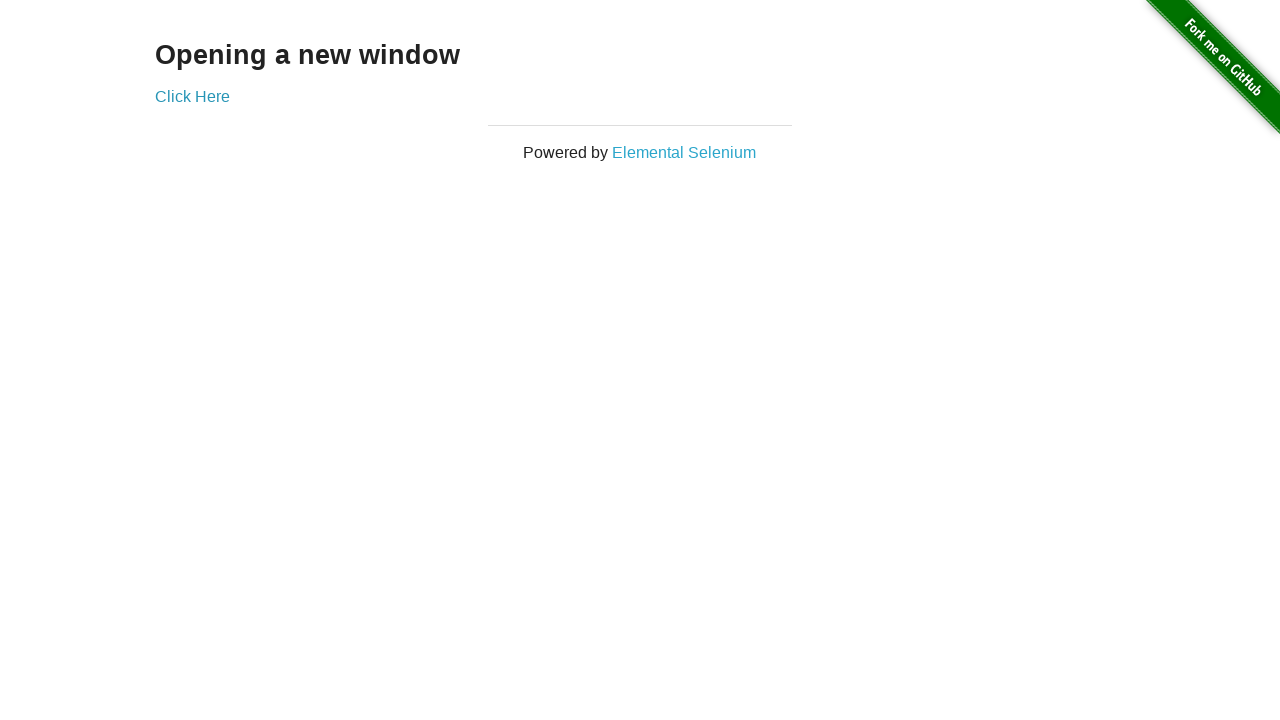

Verified new window title is 'New Window'
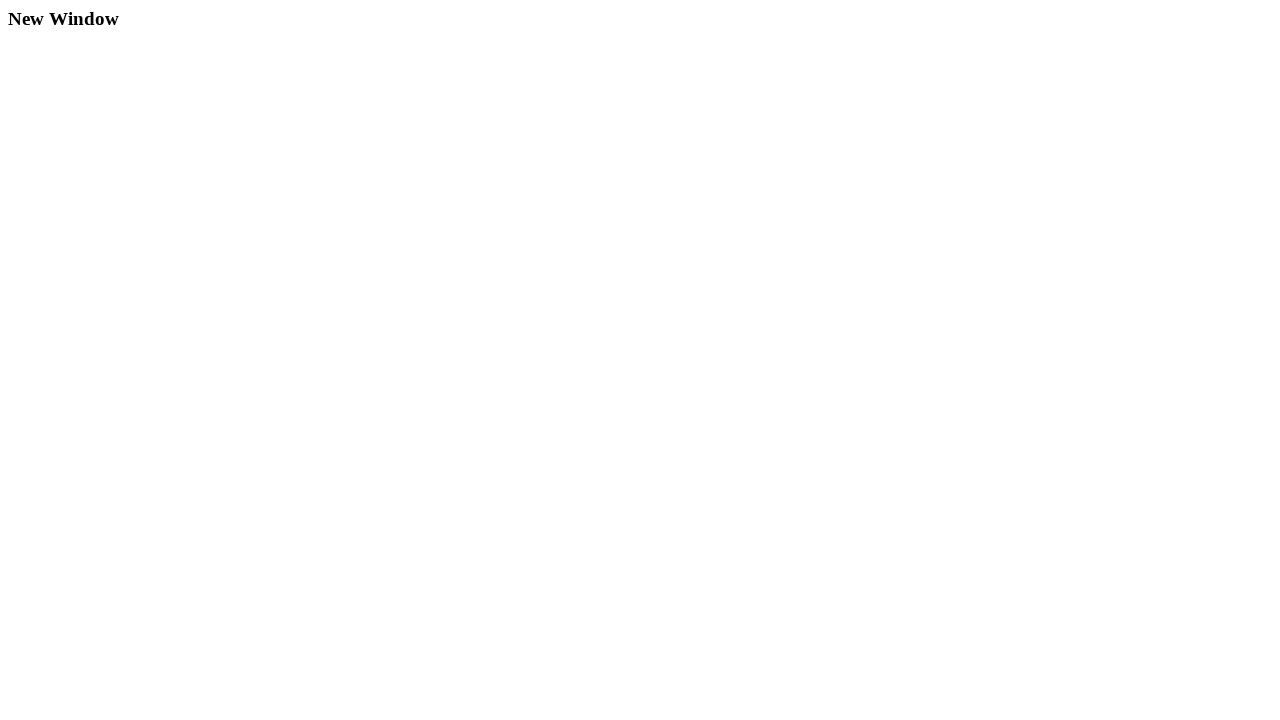

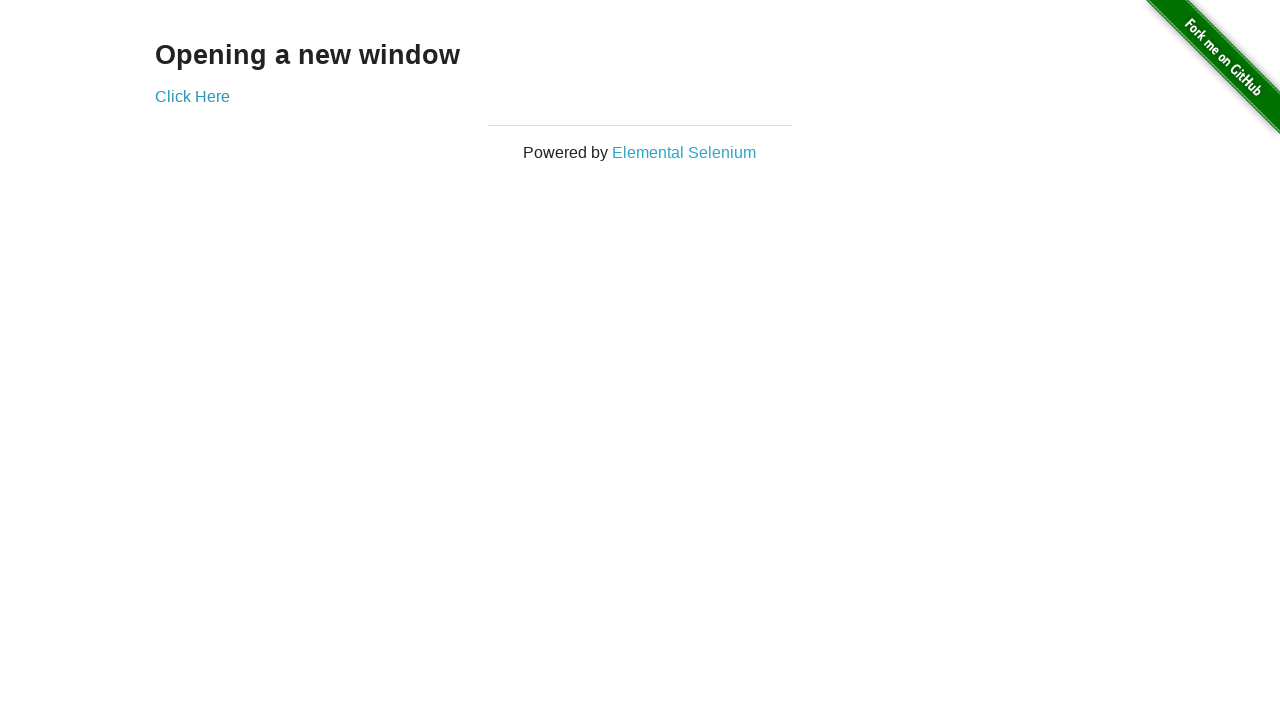